Tests double-click functionality on a button element on the DemoQA buttons page

Starting URL: https://demoqa.com/buttons

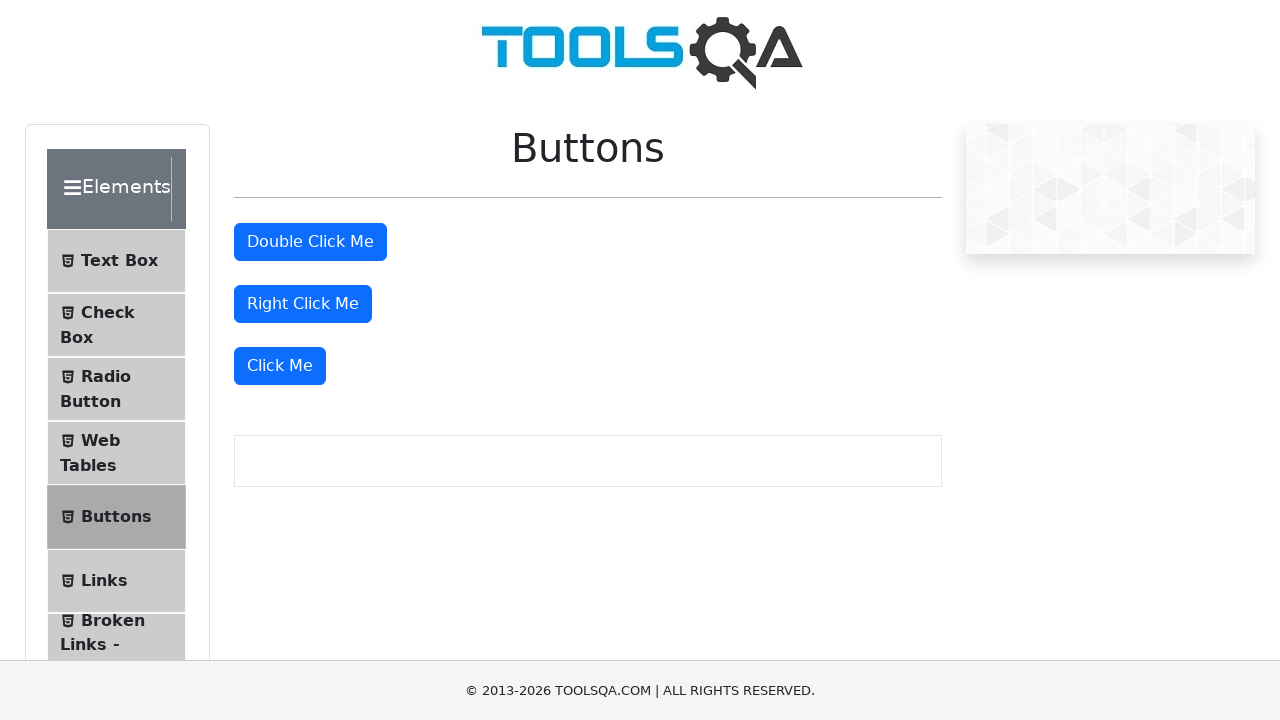

Double-clicked the double click button on DemoQA buttons page at (310, 242) on button#doubleClickBtn
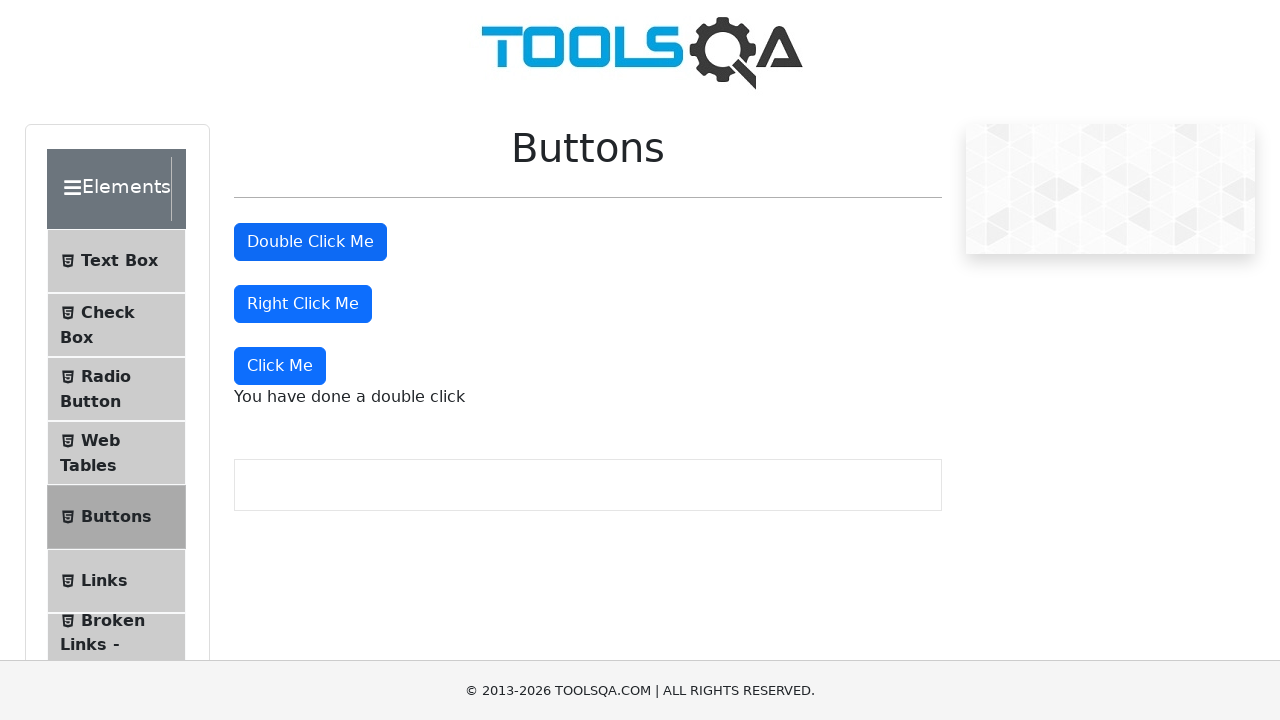

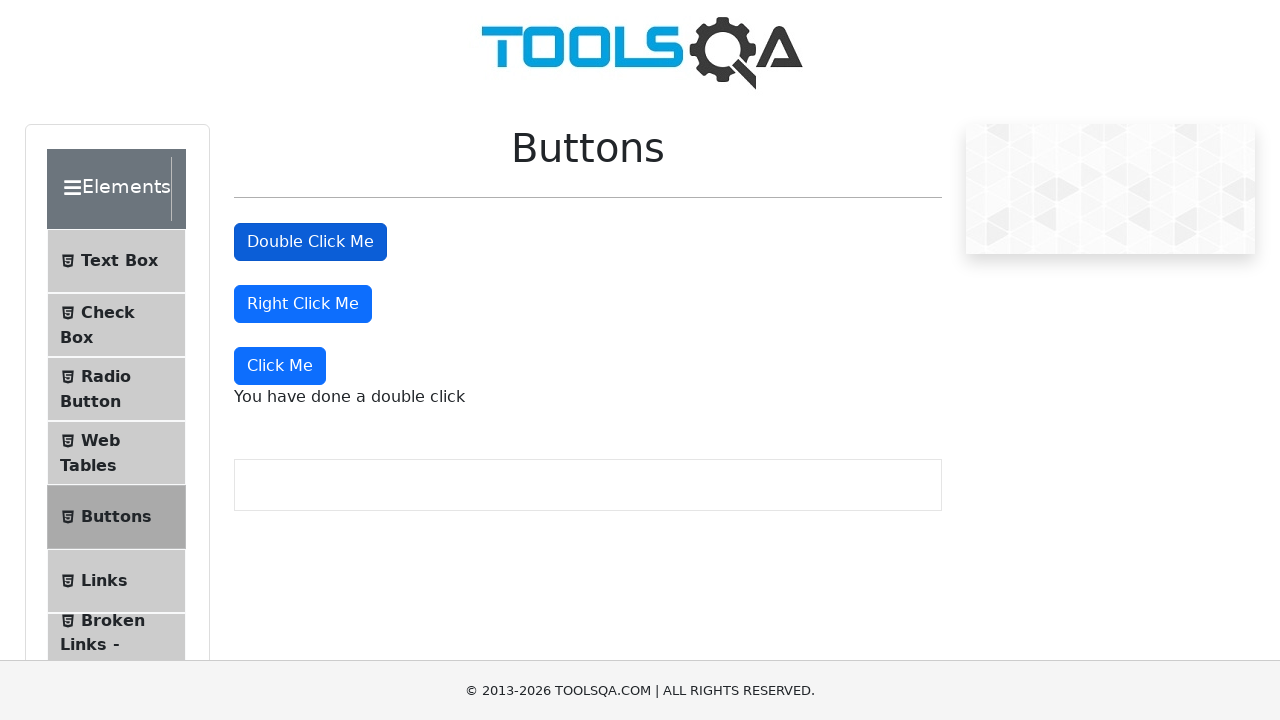